Navigates to a specific Foot Locker product page and checks for the Add to Cart button to verify product availability

Starting URL: https://www.footlocker.com/product/jordan-aj-1-low-boys-grade-school/553560605.html

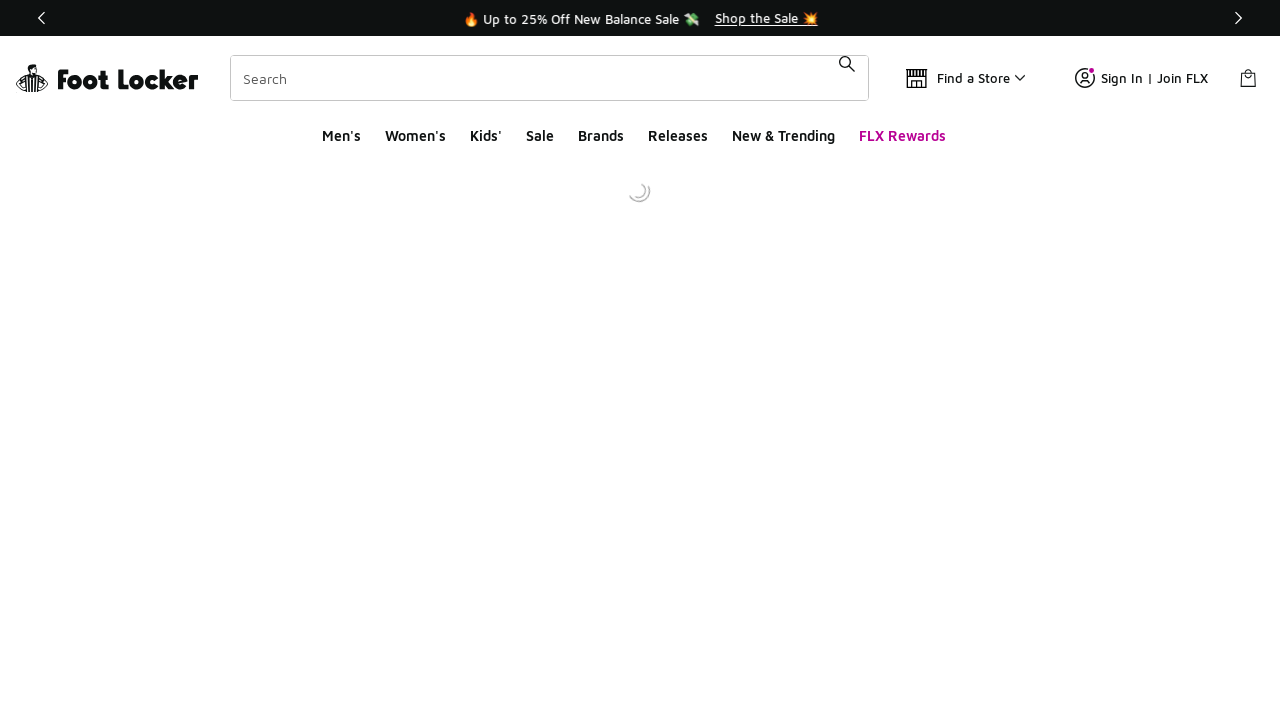

Navigated to Jordan AJ-1 Low Boys Grade School product page on Foot Locker
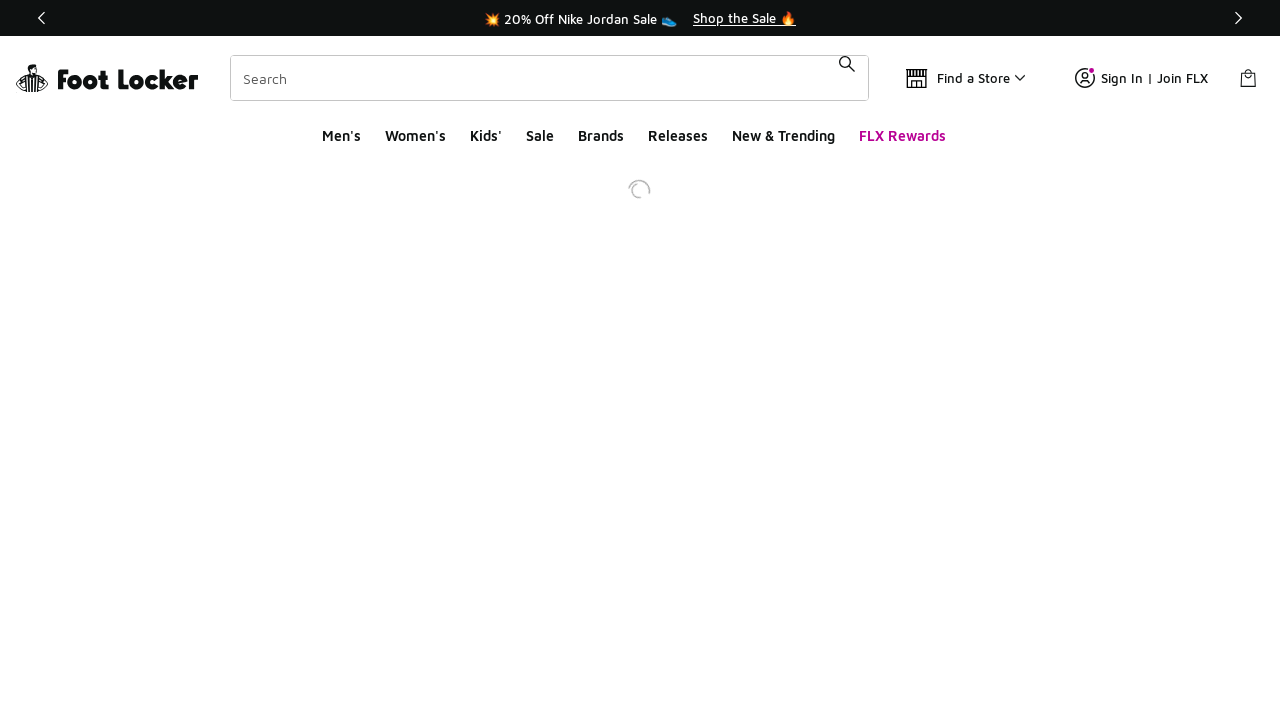

Product page loaded and Add to Cart button is visible
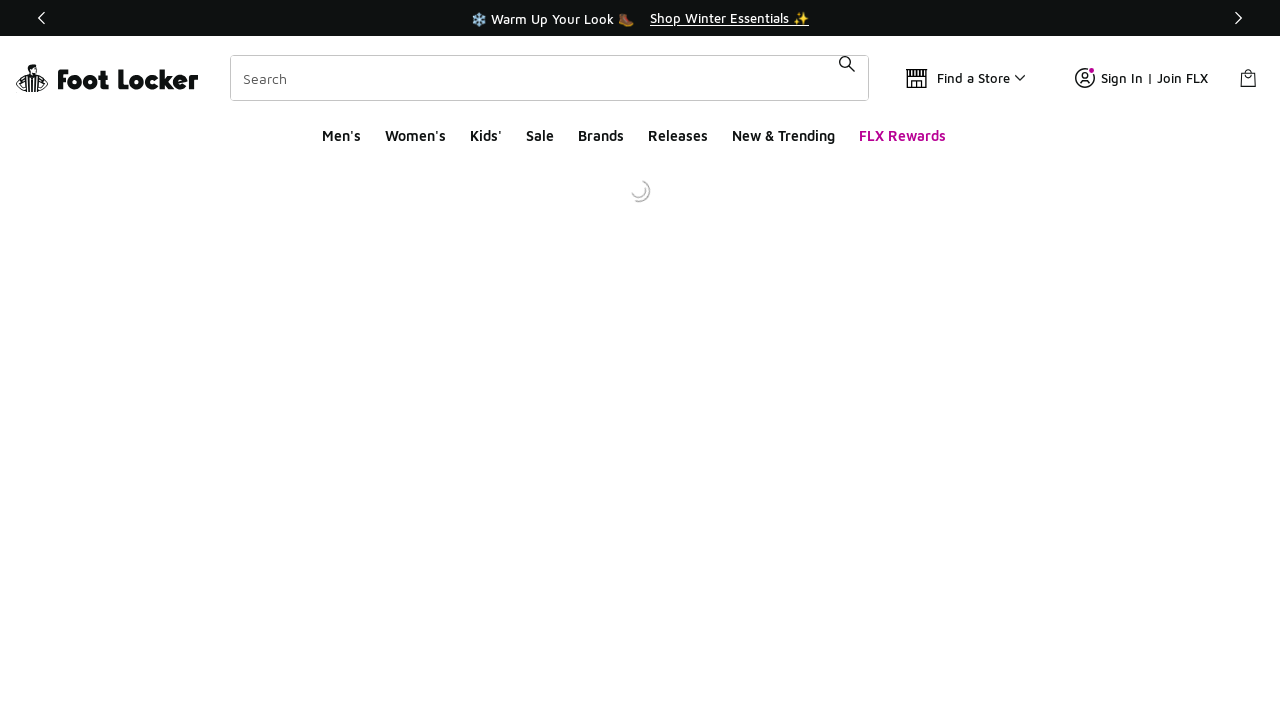

Verified Add to Cart button is present, confirming product availability
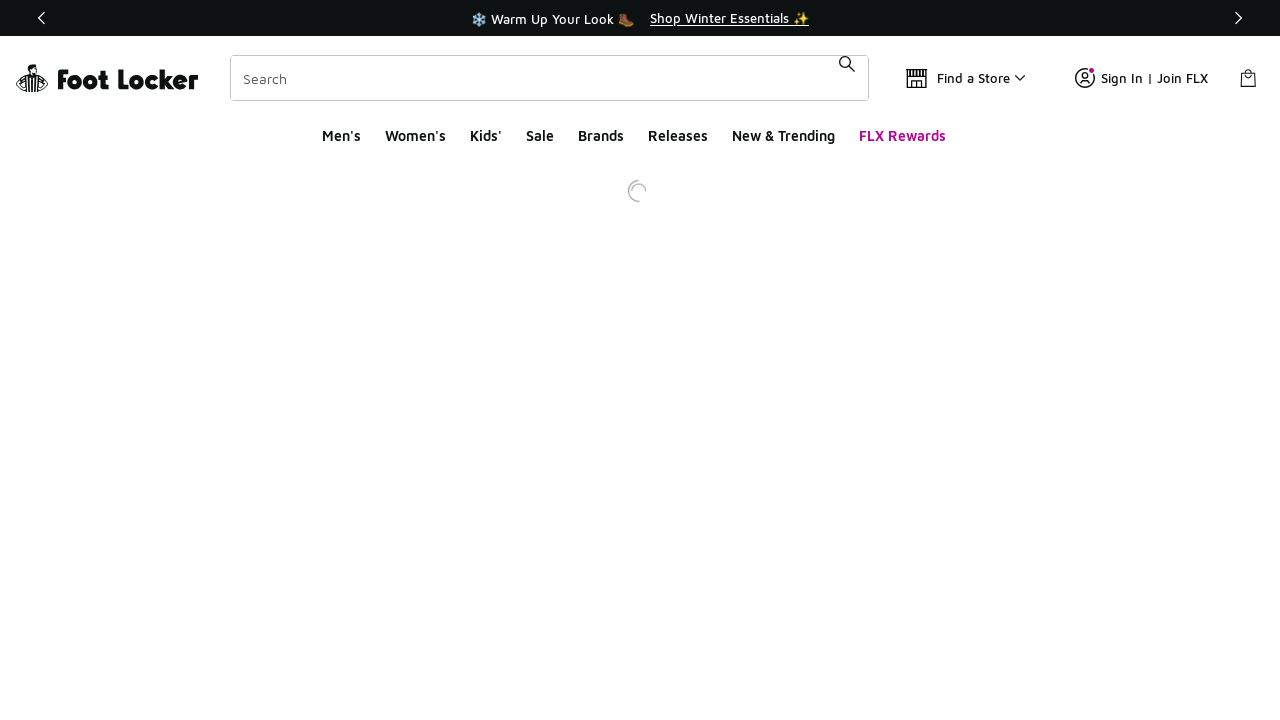

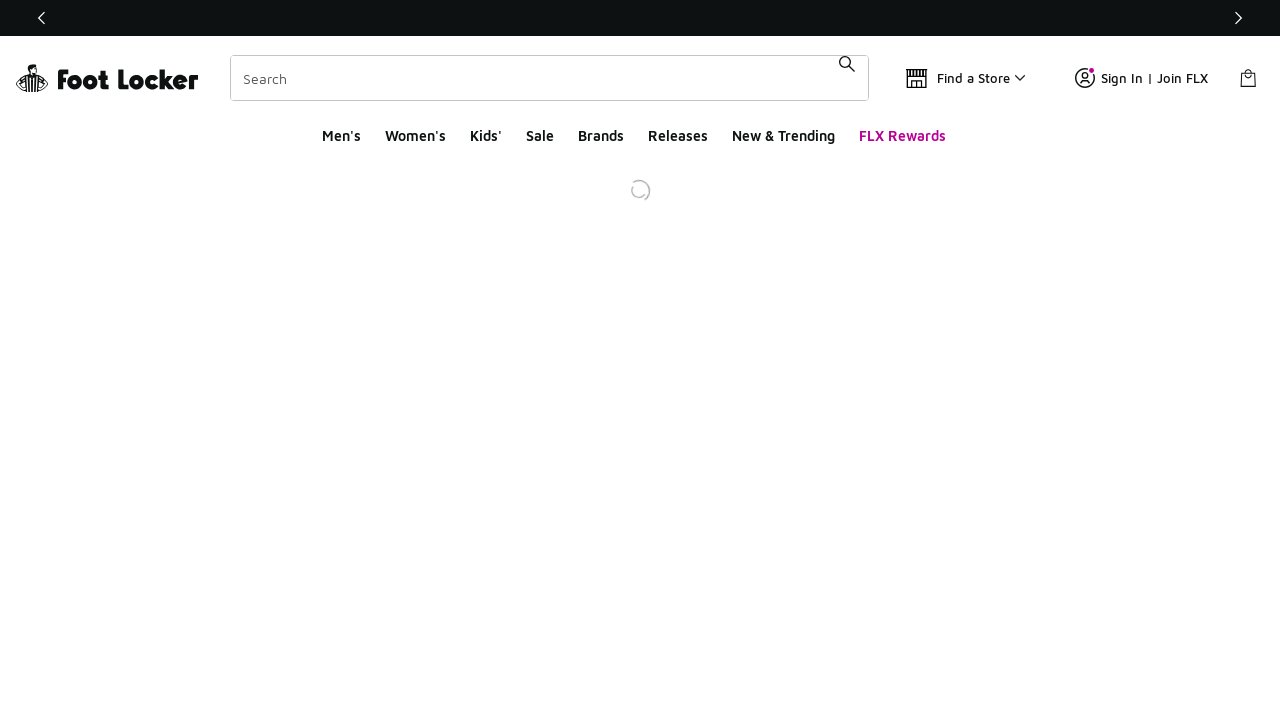